Tests multi-select dropdown functionality by selecting options using visible text, index, and value methods, then deselecting an option by index

Starting URL: https://v1.training-support.net/selenium/selects

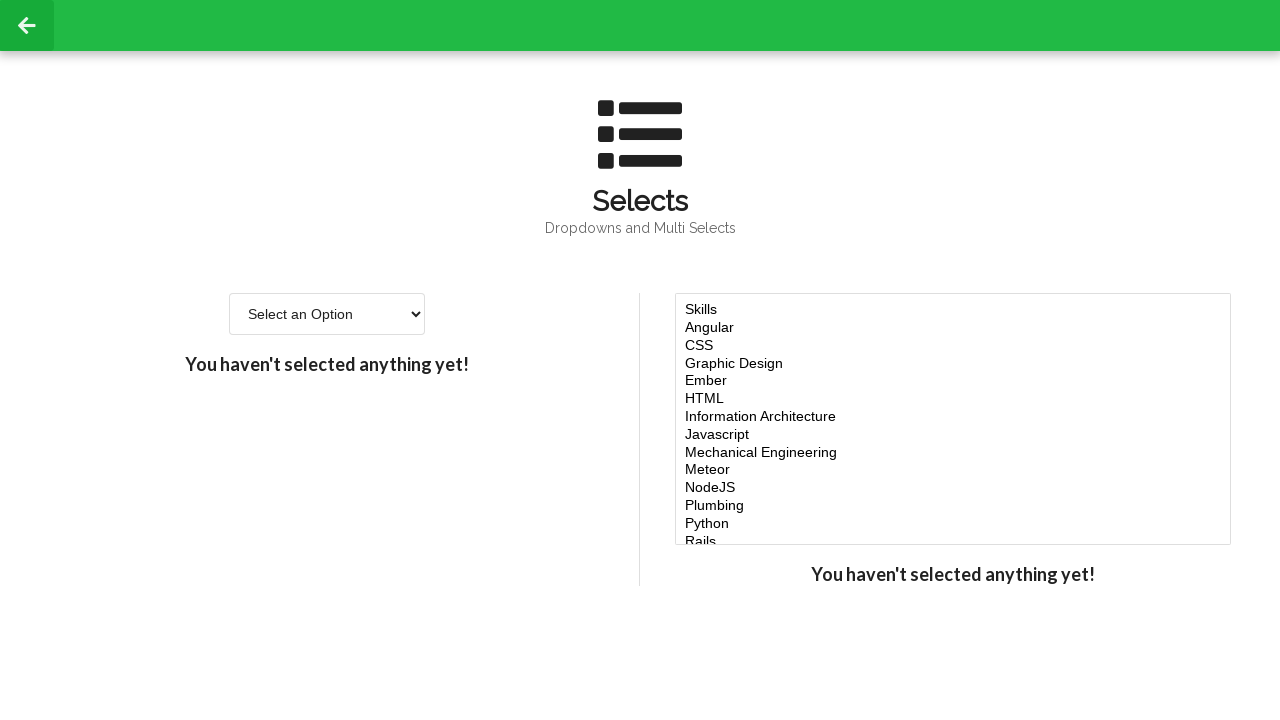

Located multi-select dropdown element
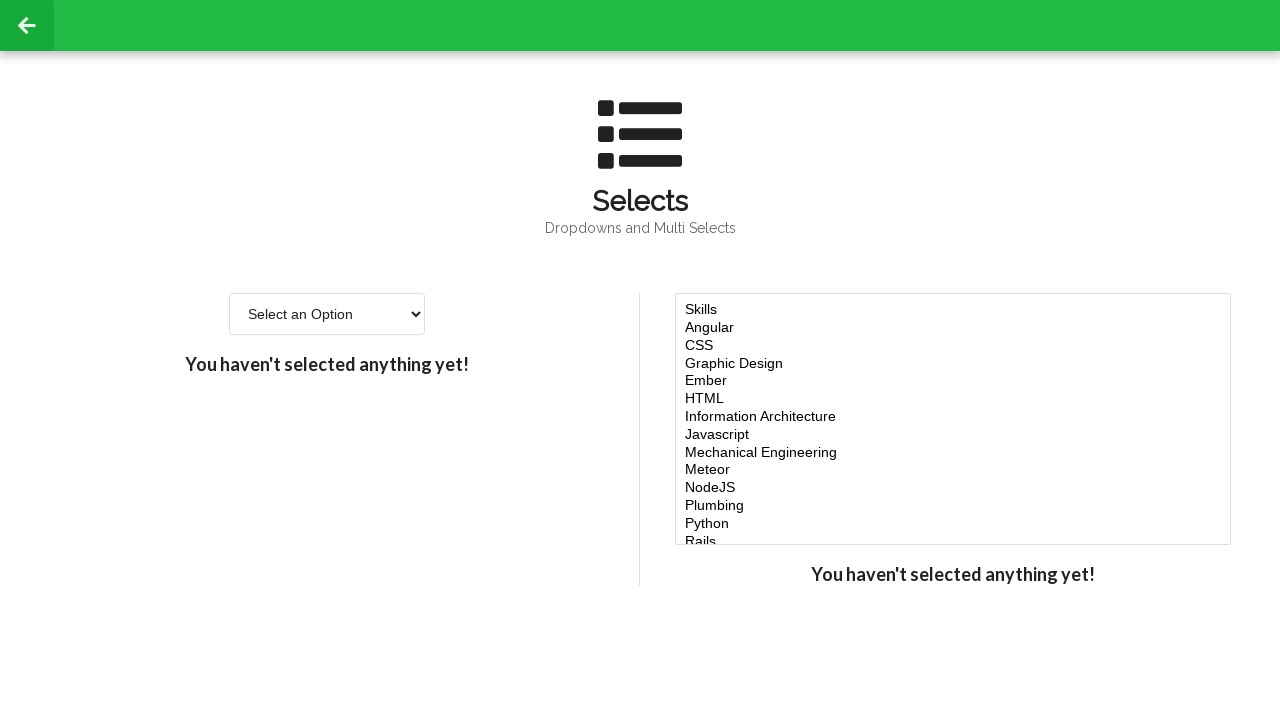

Selected 'Javascript' option by visible text on #multi-select
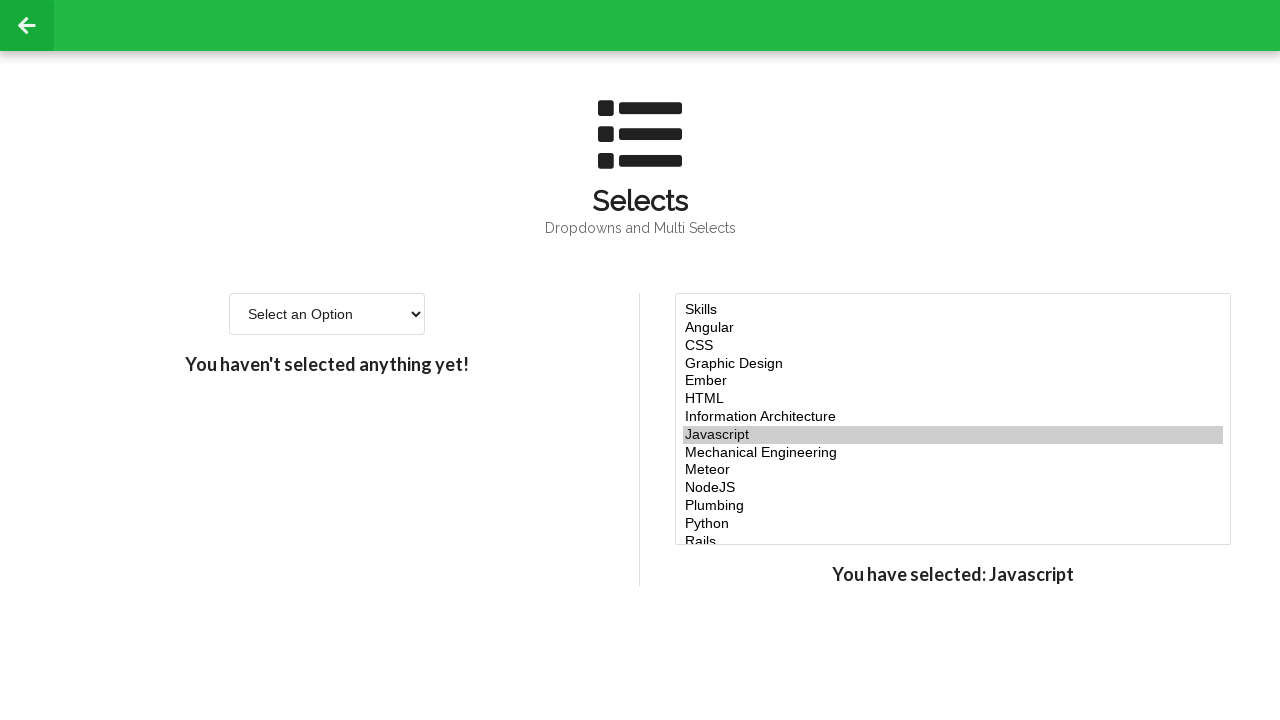

Selected option at index 4 on #multi-select
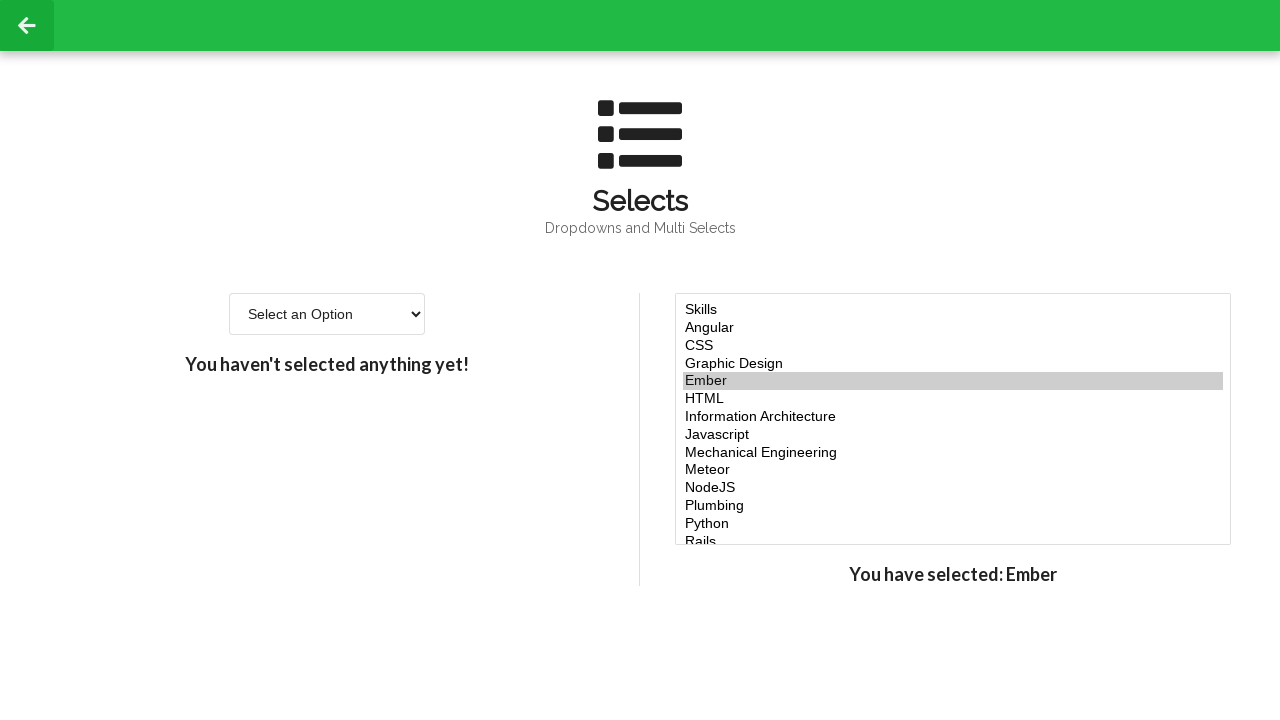

Selected option at index 5 on #multi-select
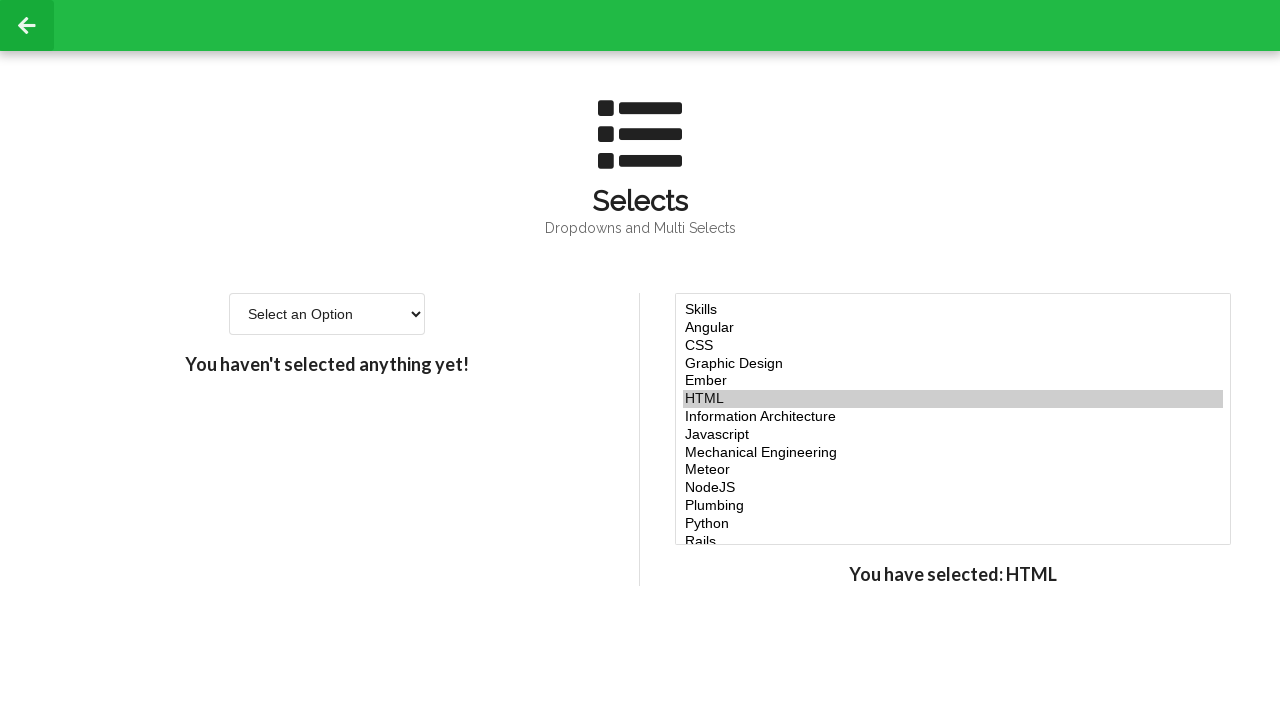

Selected 'NodeJS' option by value 'node' on #multi-select
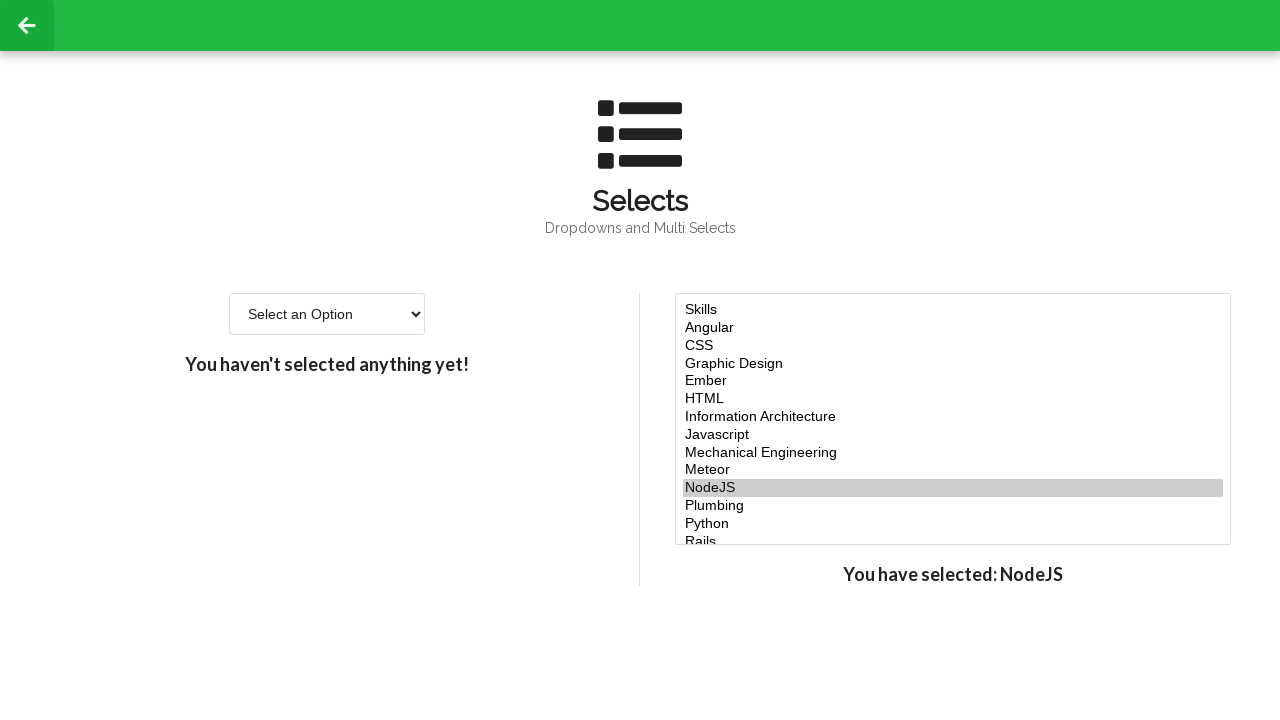

Deselected 'Javascript' by reselecting only indices 4, 5 and value 'node' on #multi-select
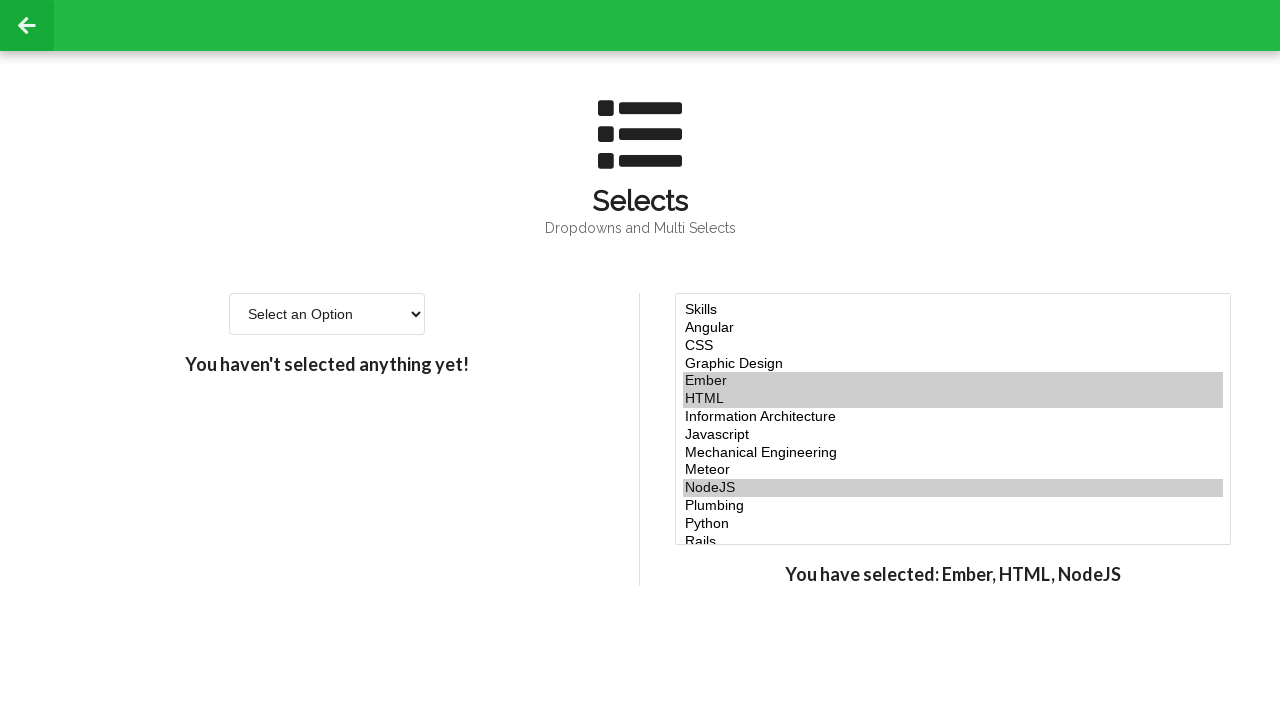

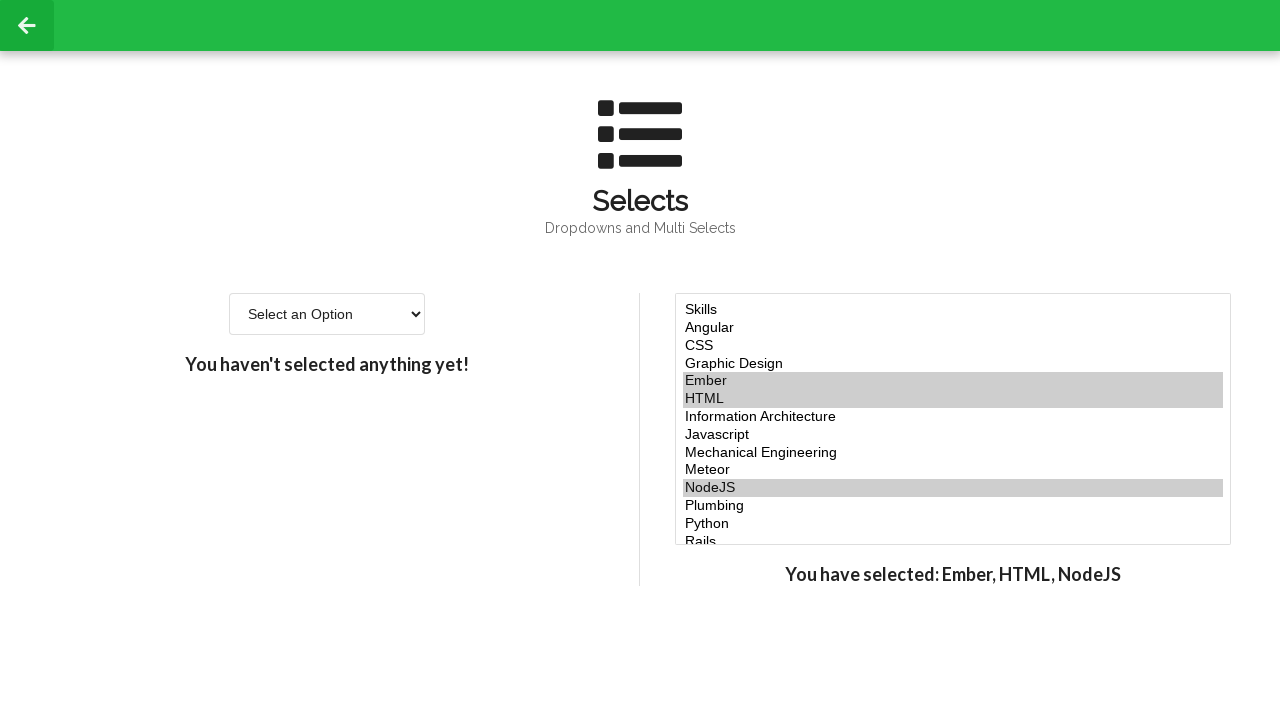